Tests a data types form by filling in various fields (name, address, email, phone, etc.) with zip-code intentionally left empty, then submits and verifies that zip-code shows an error (red) while other fields show success (green).

Starting URL: https://bonigarcia.dev/selenium-webdriver-java/data-types.html

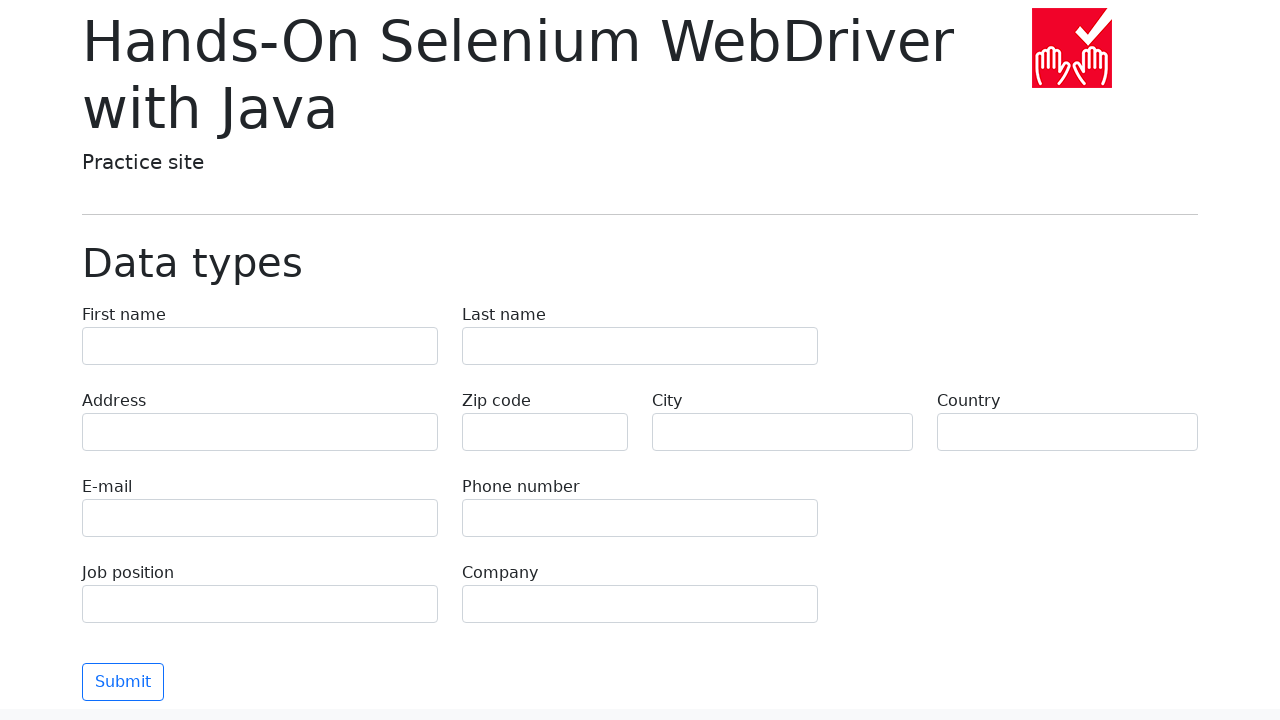

Filled first-name field with 'Иван' on input[name='first-name']
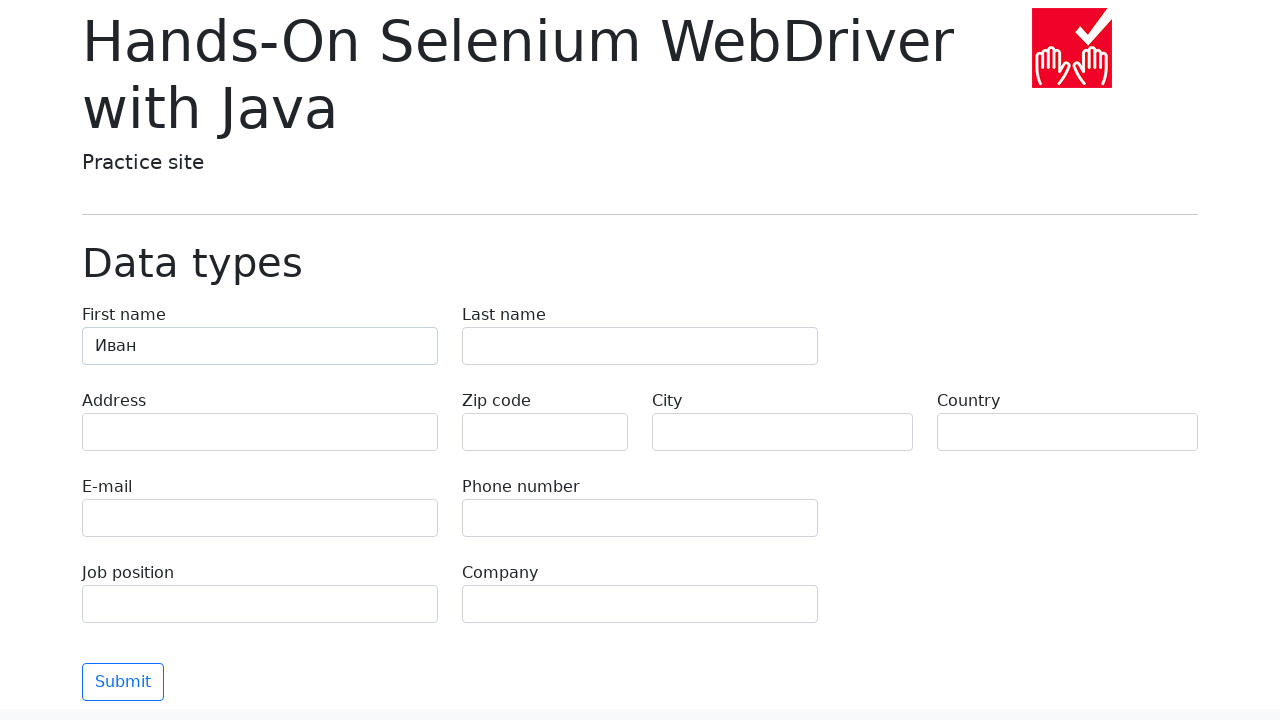

Filled last-name field with 'Петров' on input[name='last-name']
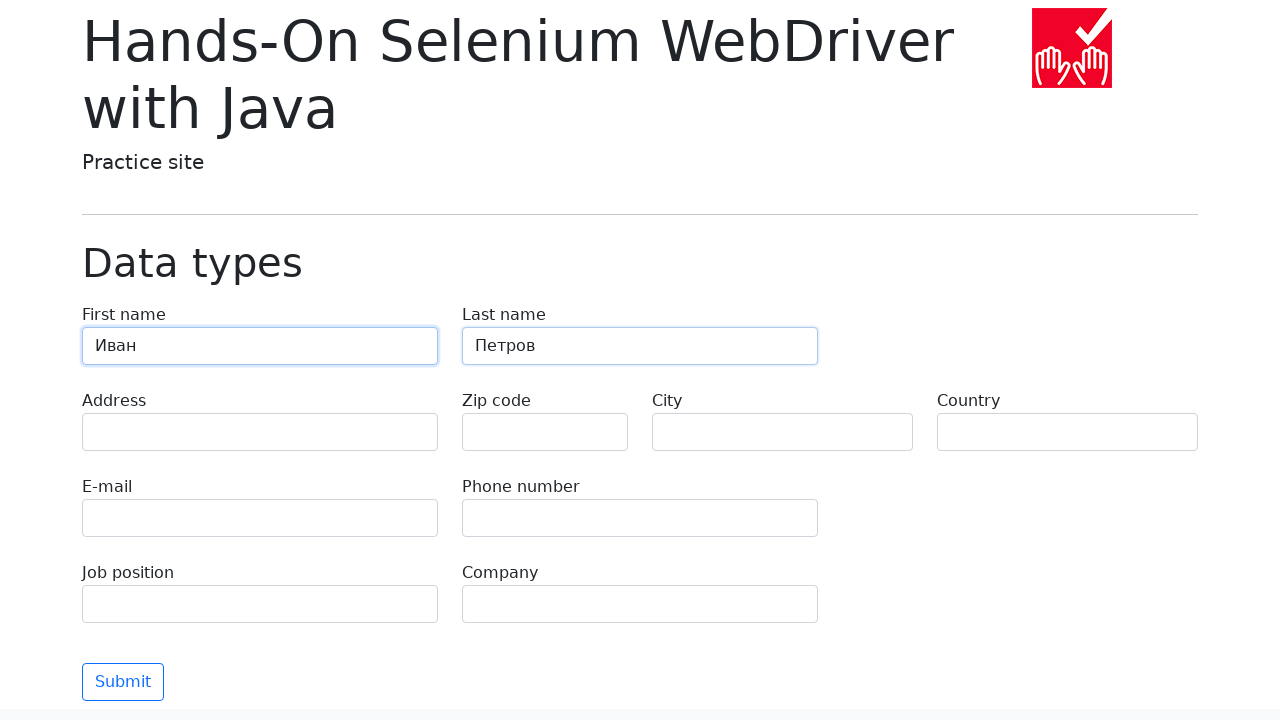

Filled address field with 'Ленина, 55-3' on input[name='address']
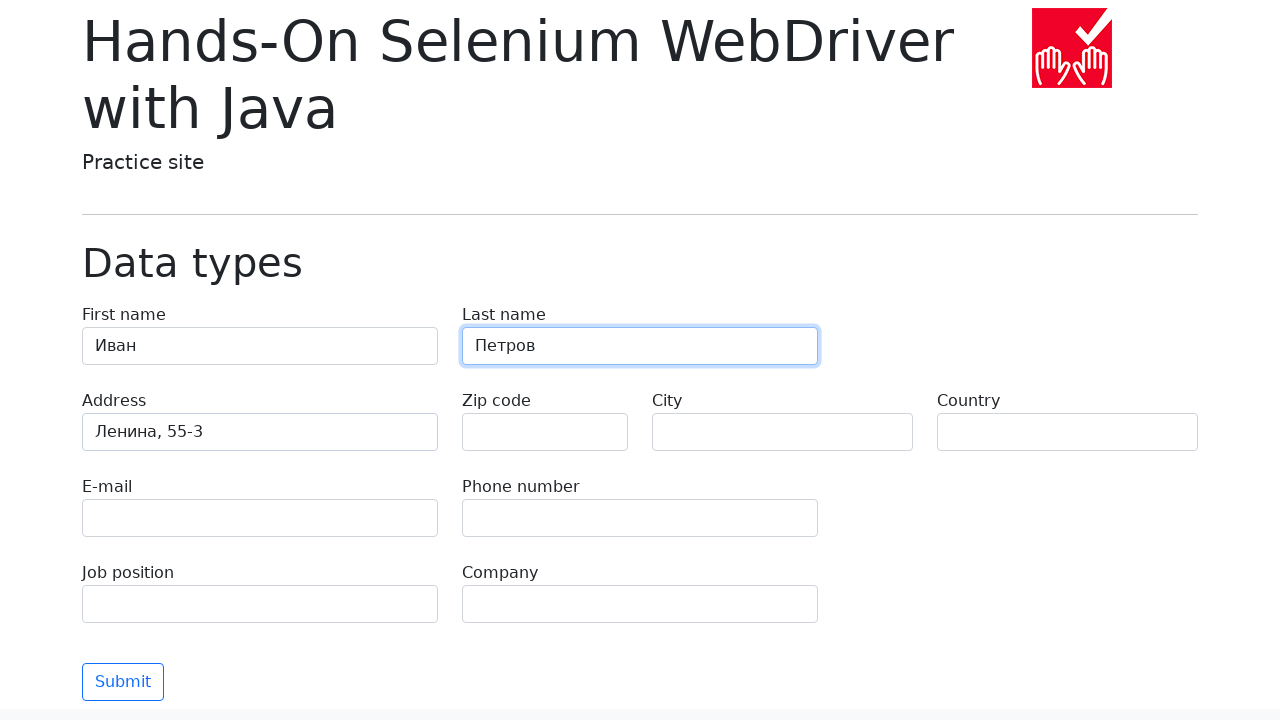

Filled e-mail field with 'test@skypro.com' on input[name='e-mail']
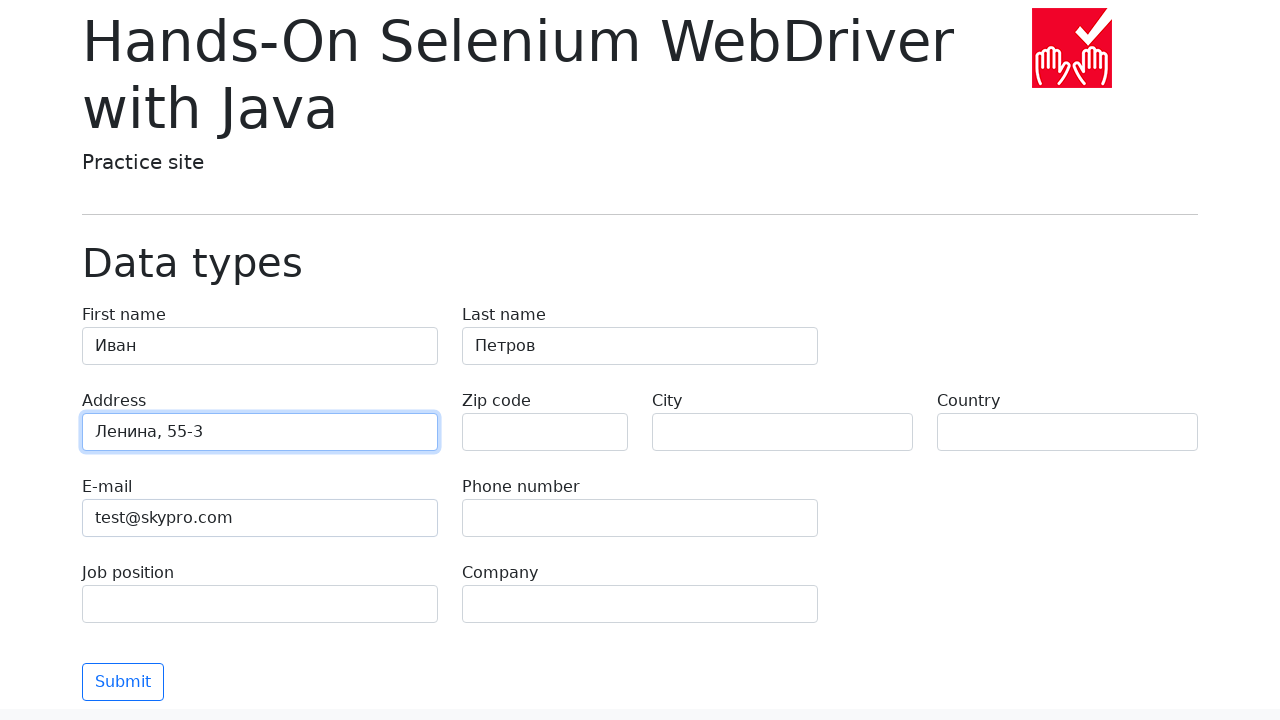

Filled phone field with '+7985899998787' on input[name='phone']
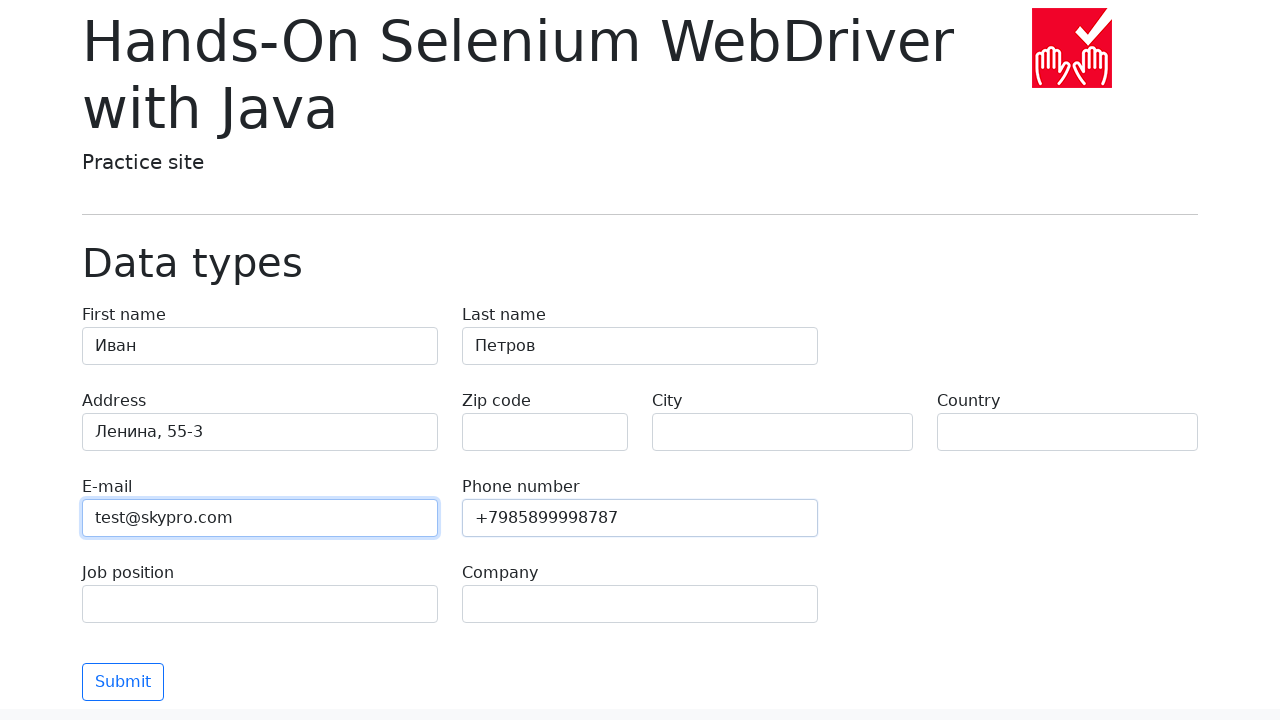

Left zip-code field empty intentionally on input[name='zip-code']
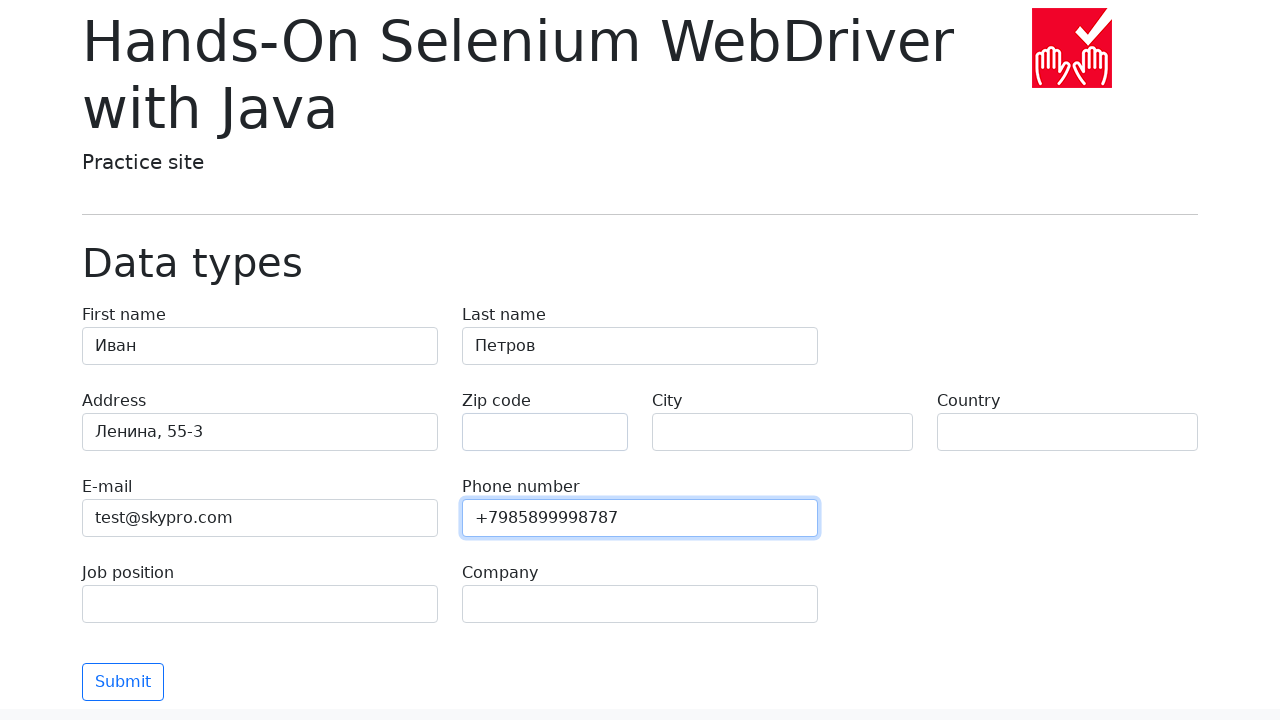

Filled city field with 'Москва' on input[name='city']
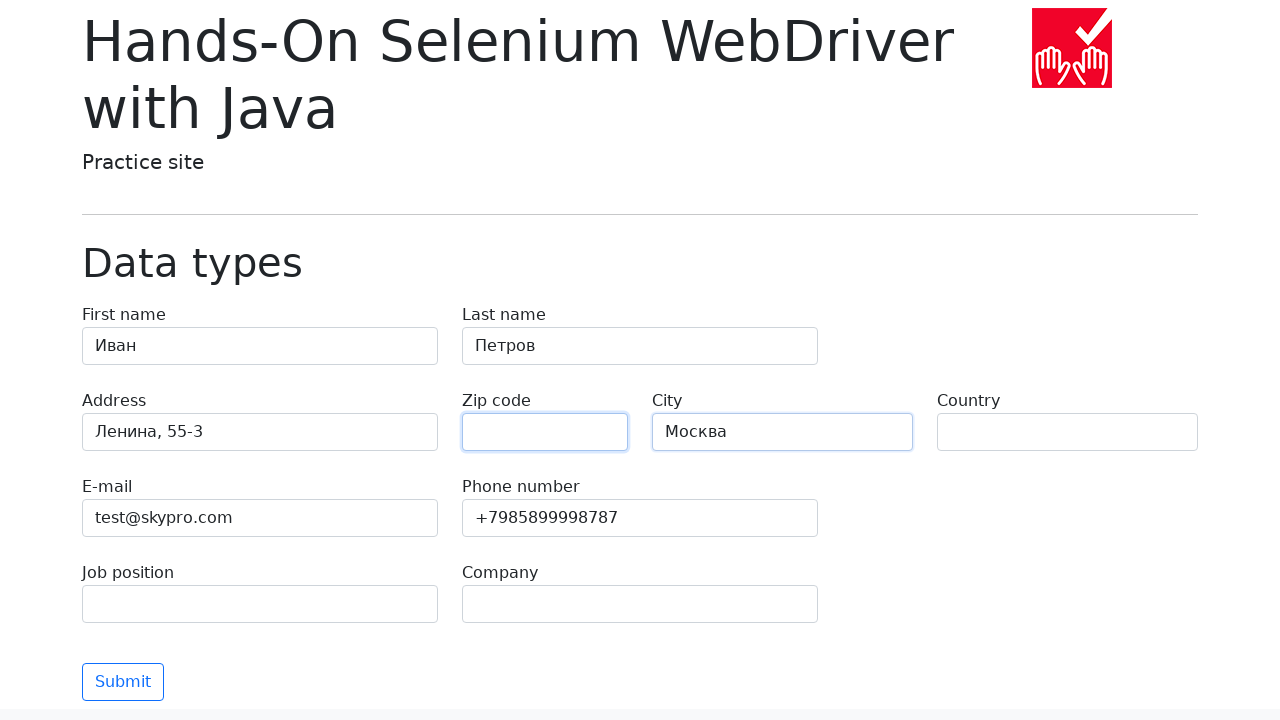

Filled country field with 'Россия' on input[name='country']
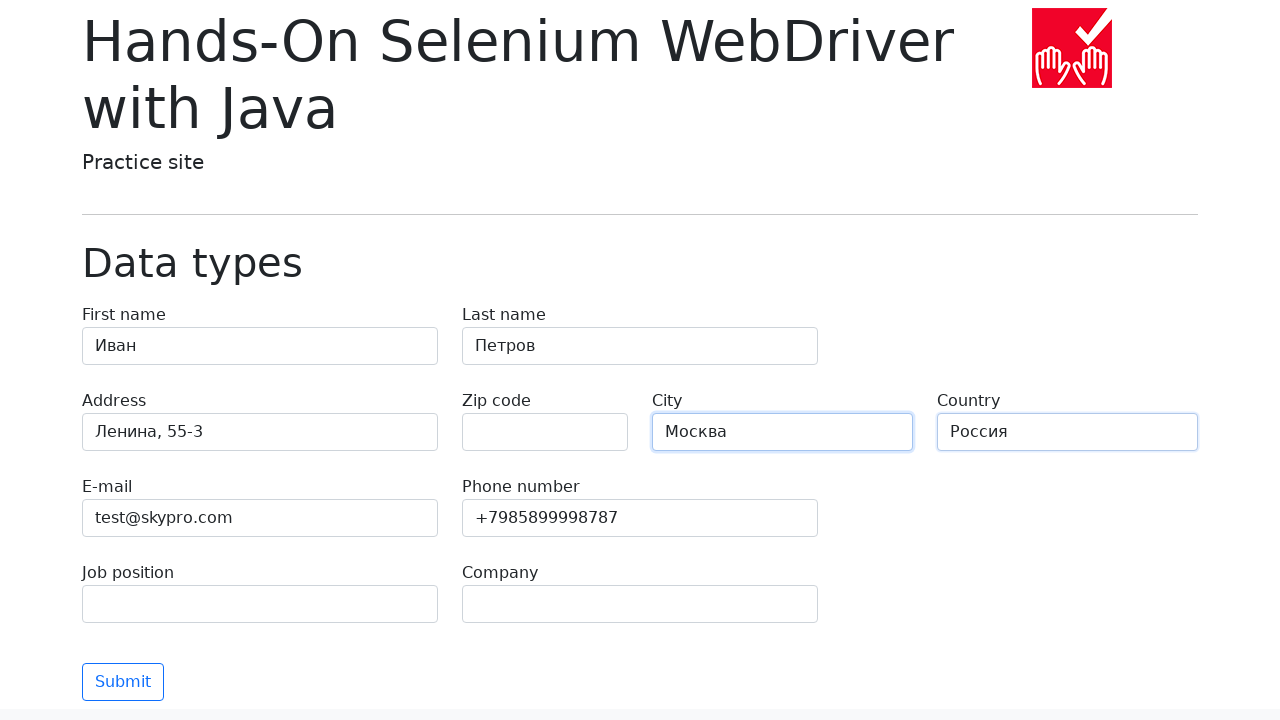

Filled job-position field with 'QA' on input[name='job-position']
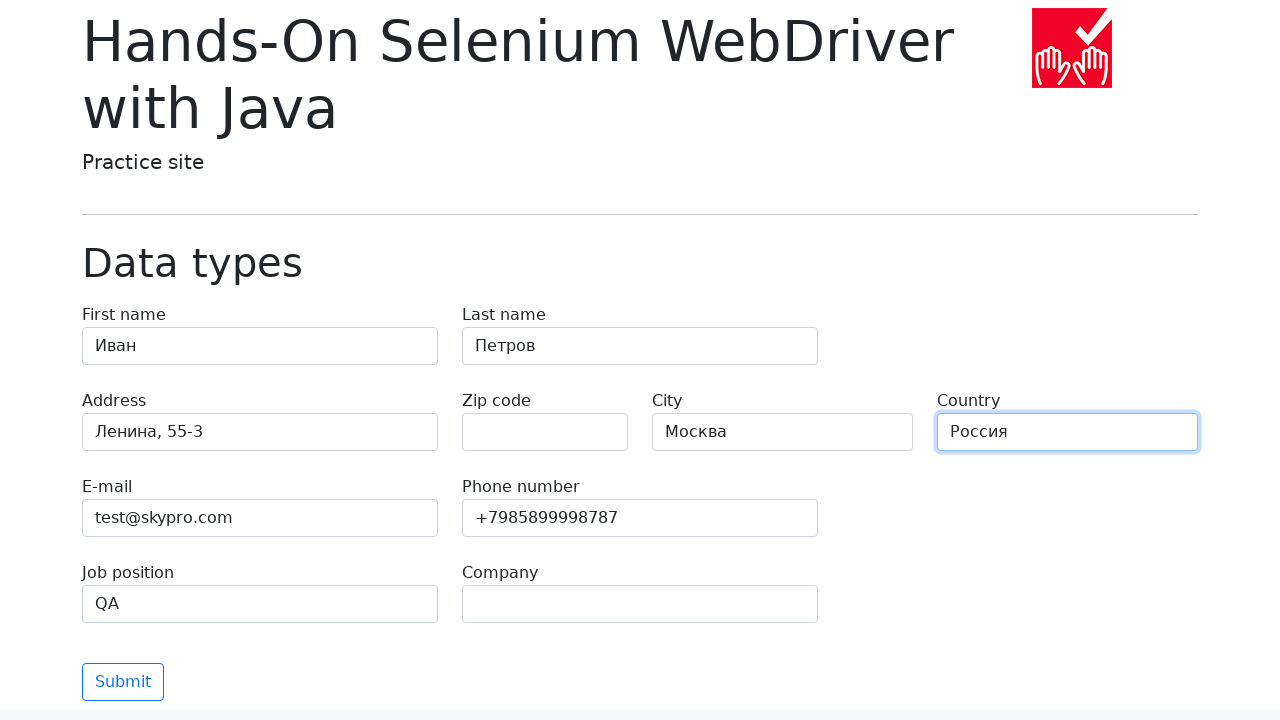

Filled company field with 'SkyPro' on input[name='company']
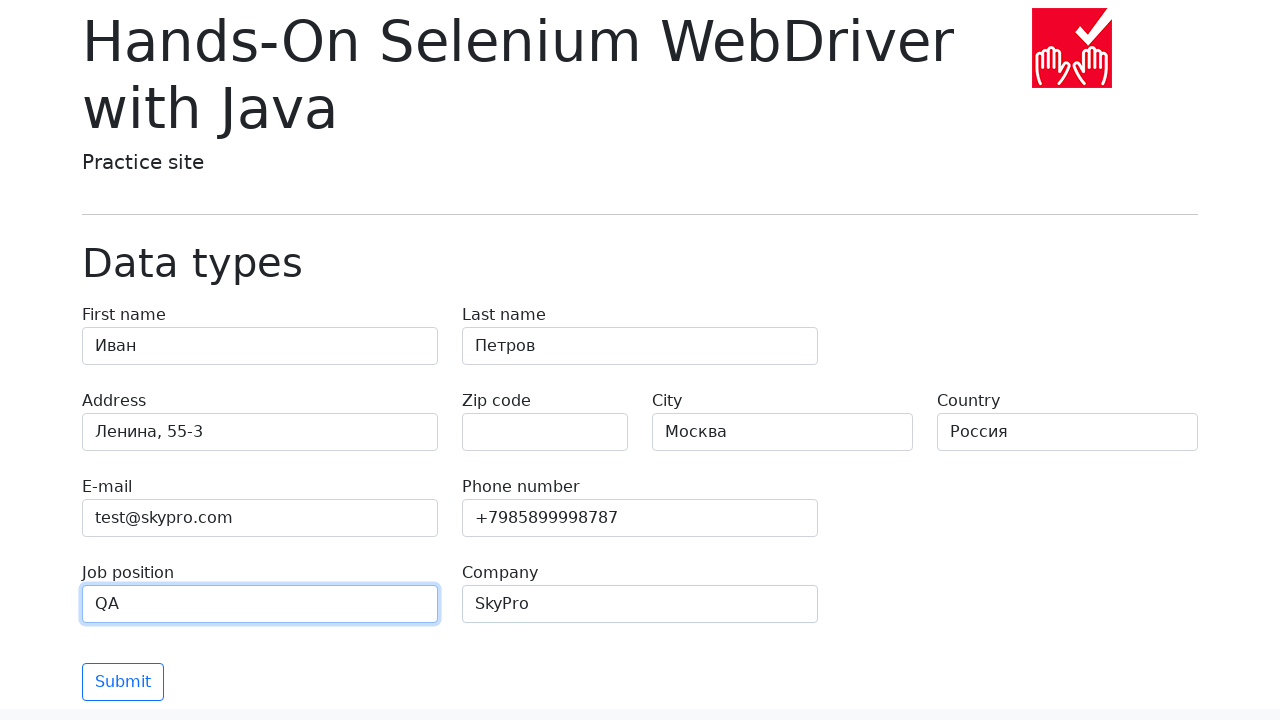

Clicked Submit button to submit the form at (123, 682) on button[type='submit']
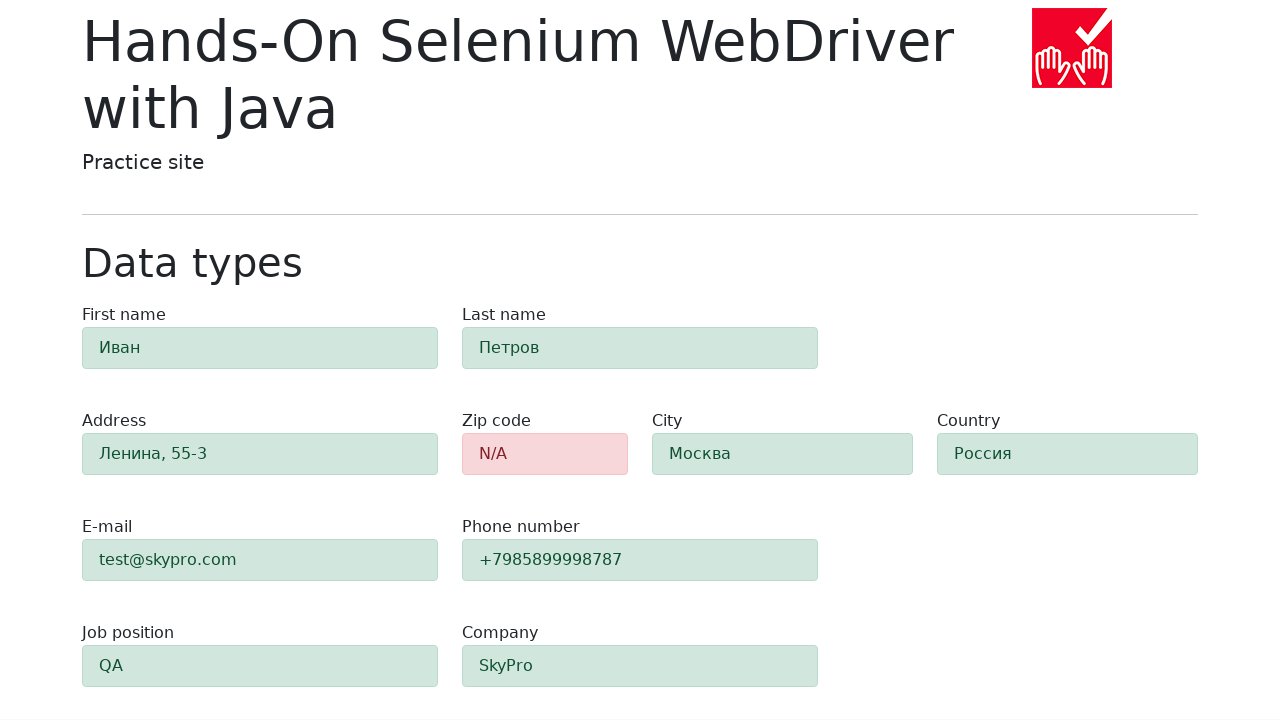

Form submission completed and page updated
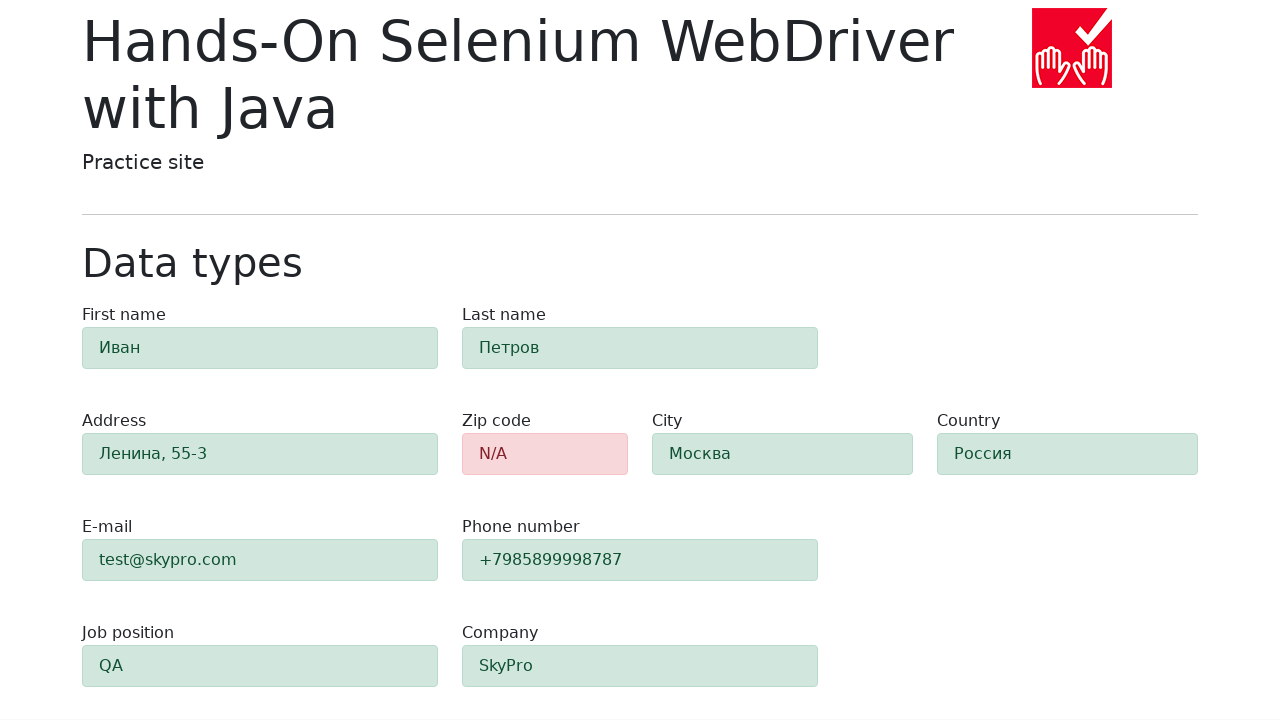

Retrieved zip-code field class attribute
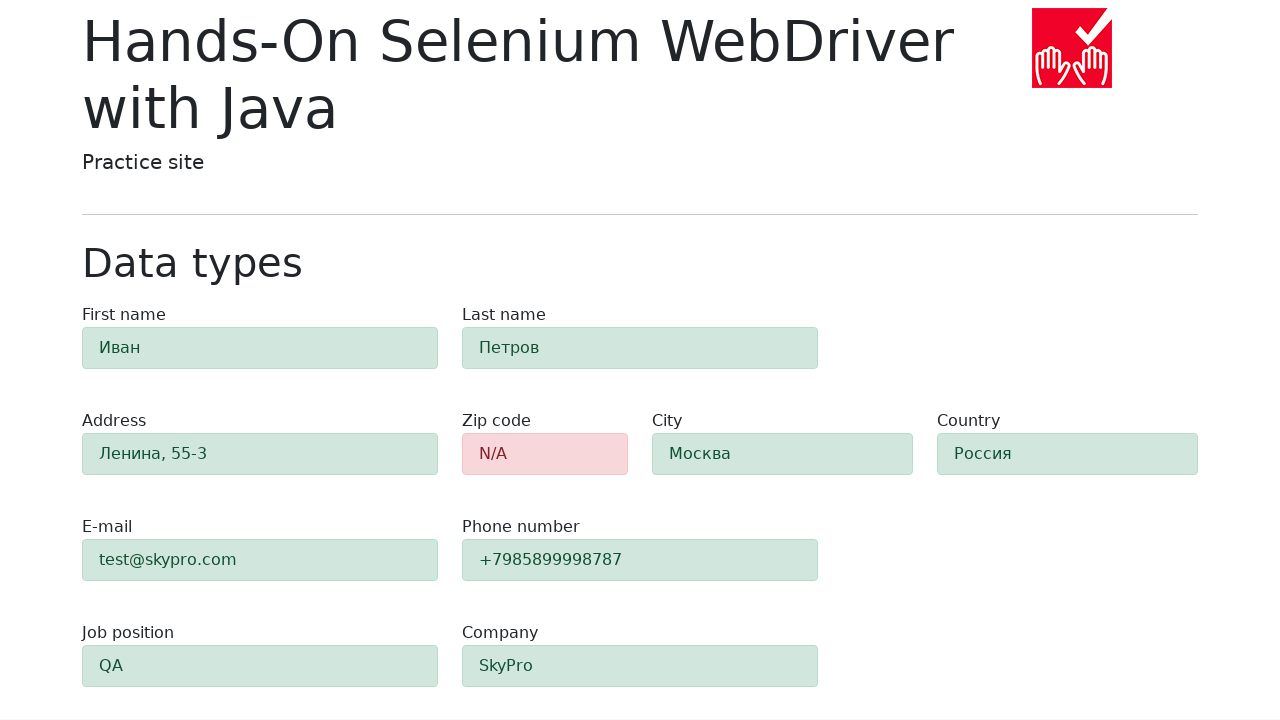

Verified zip-code field is highlighted red (danger class present)
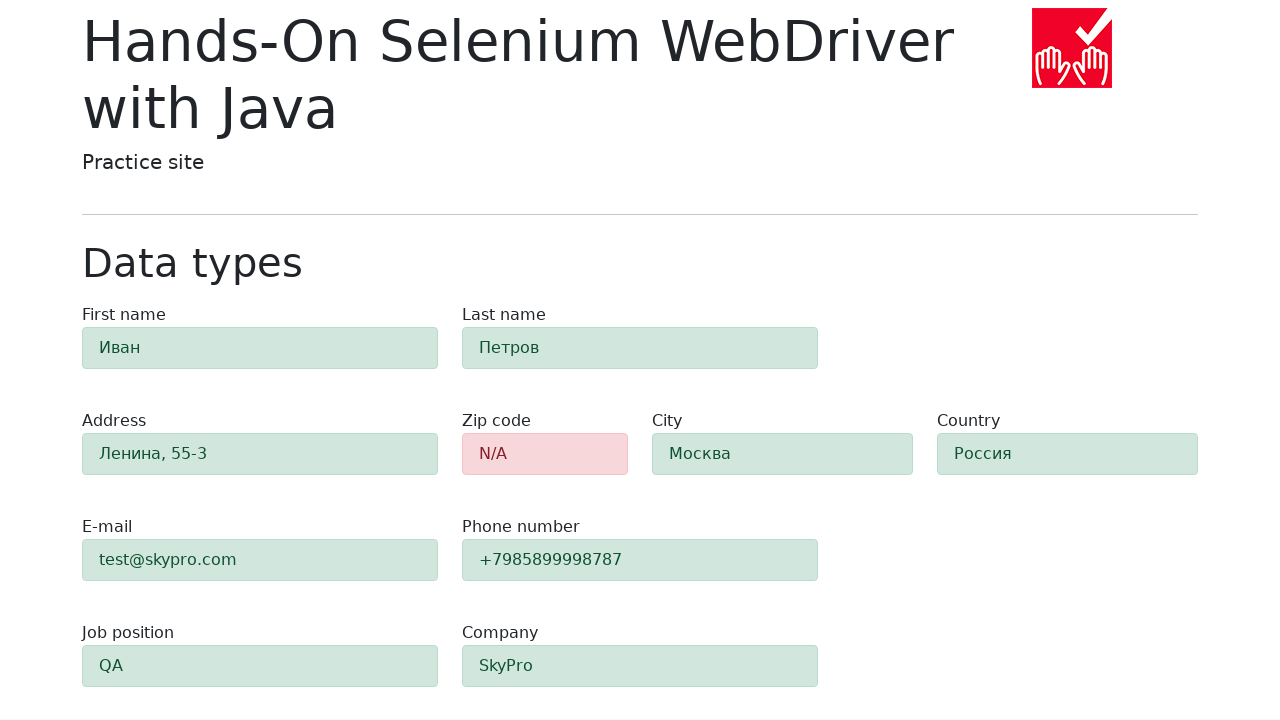

Retrieved first-name field class attribute
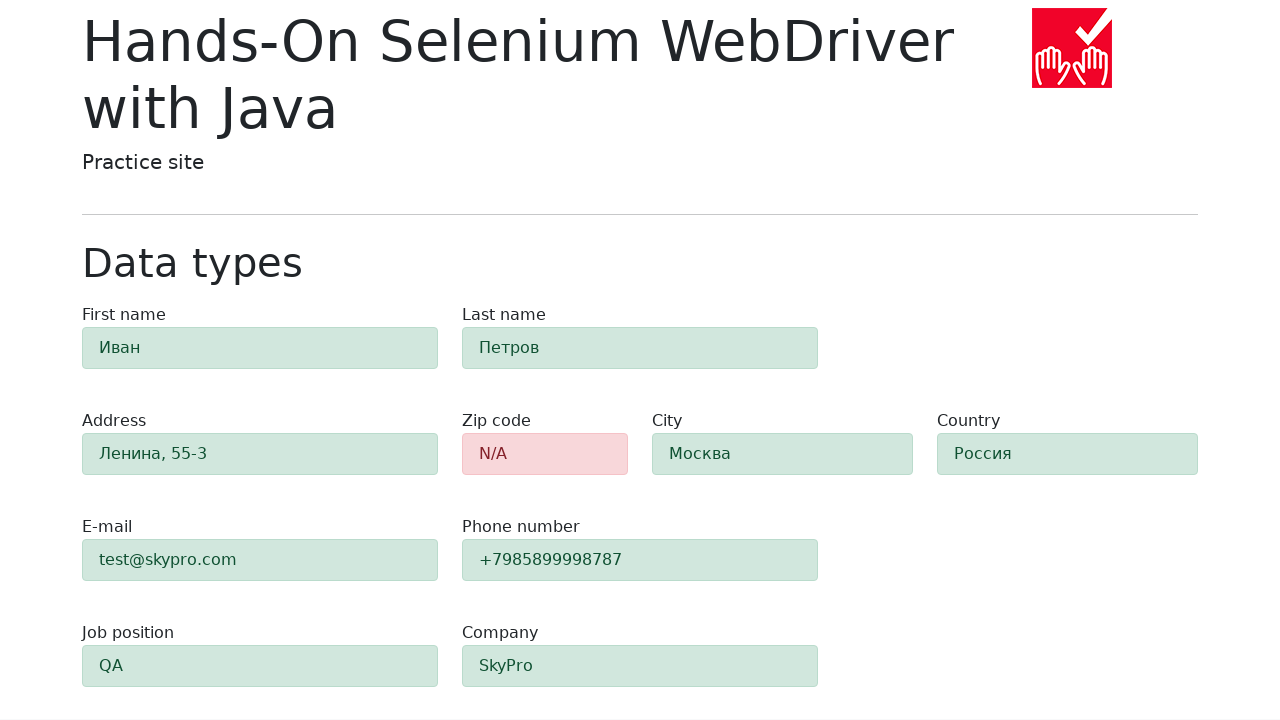

Verified first-name field is highlighted green (success class present)
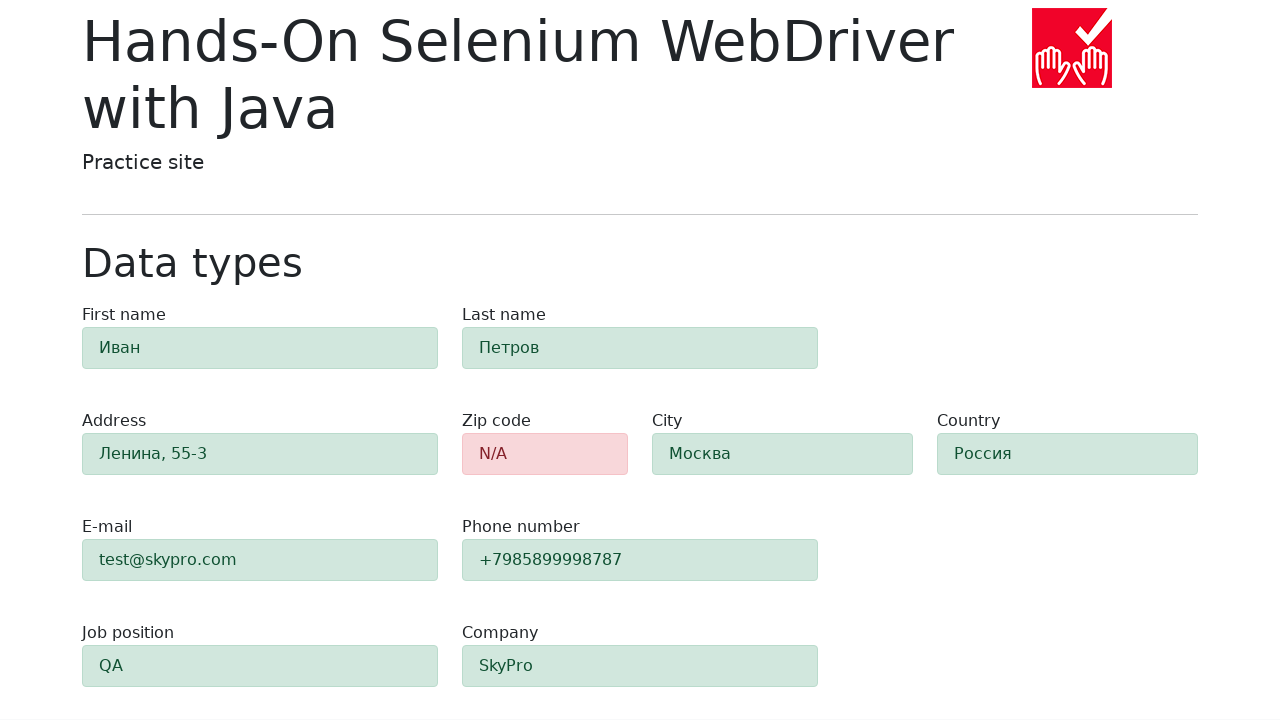

Retrieved last-name field class attribute
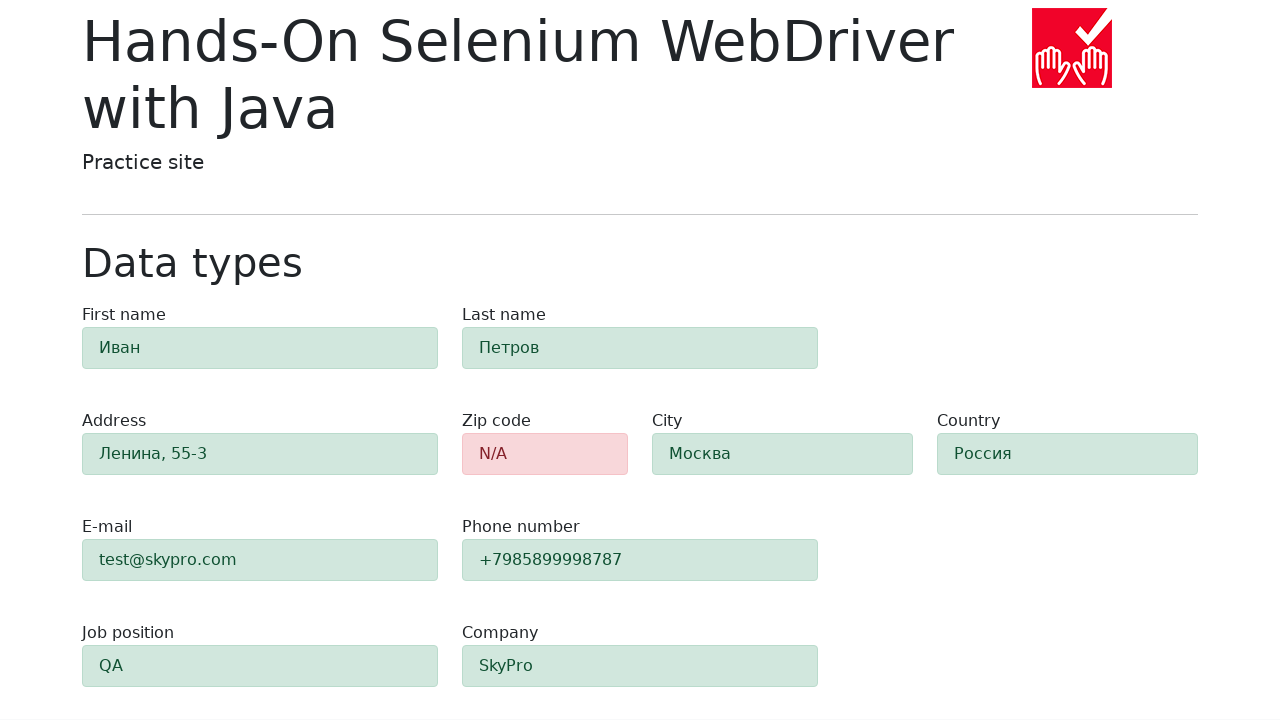

Verified last-name field is highlighted green (success class present)
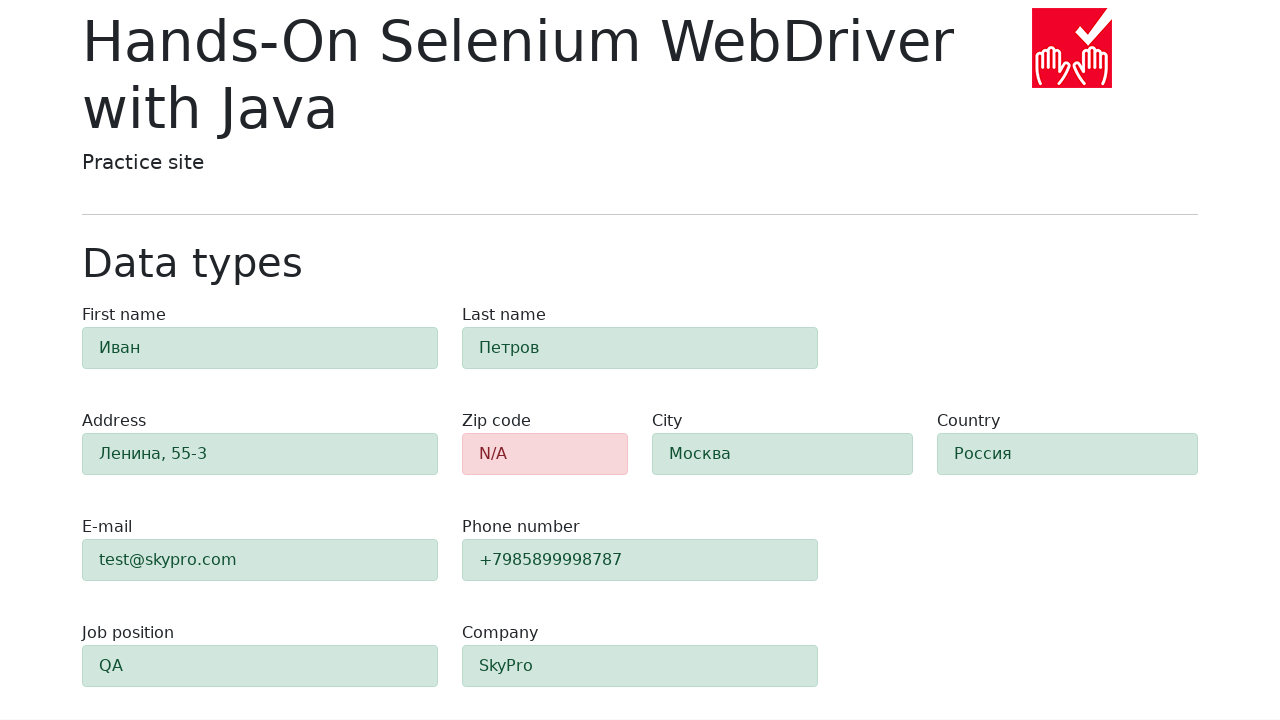

Retrieved address field class attribute
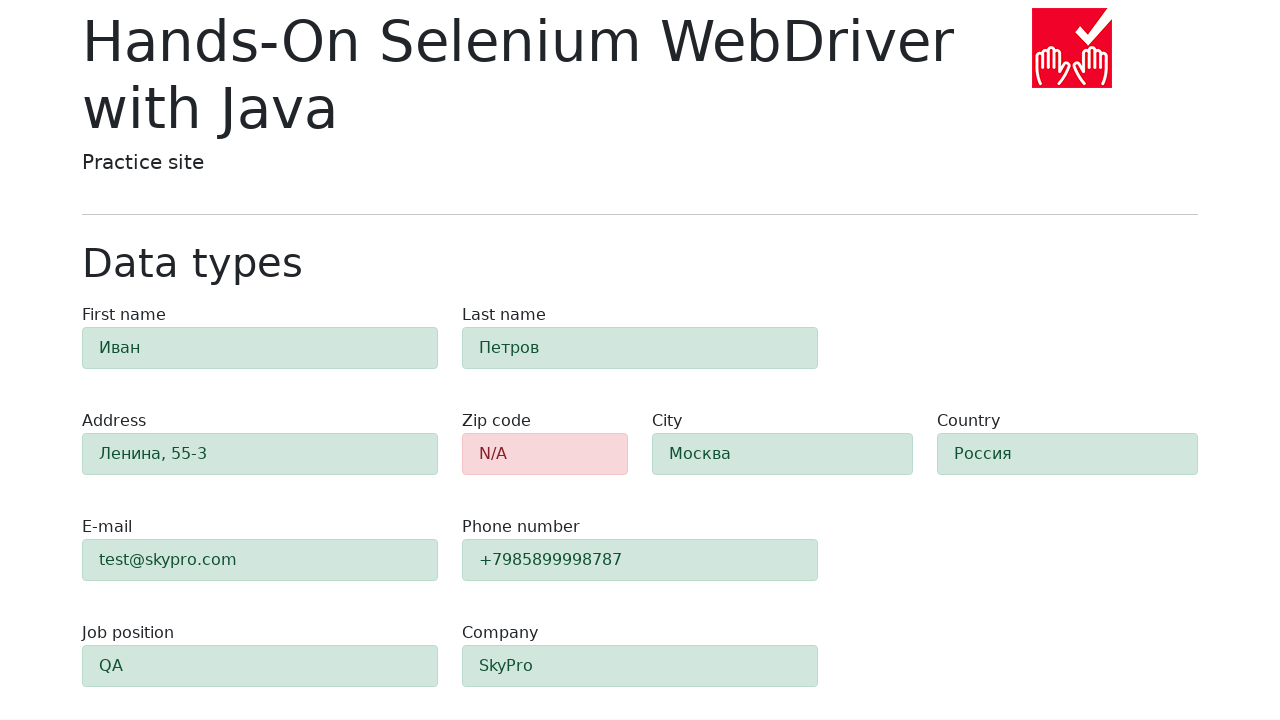

Verified address field is highlighted green (success class present)
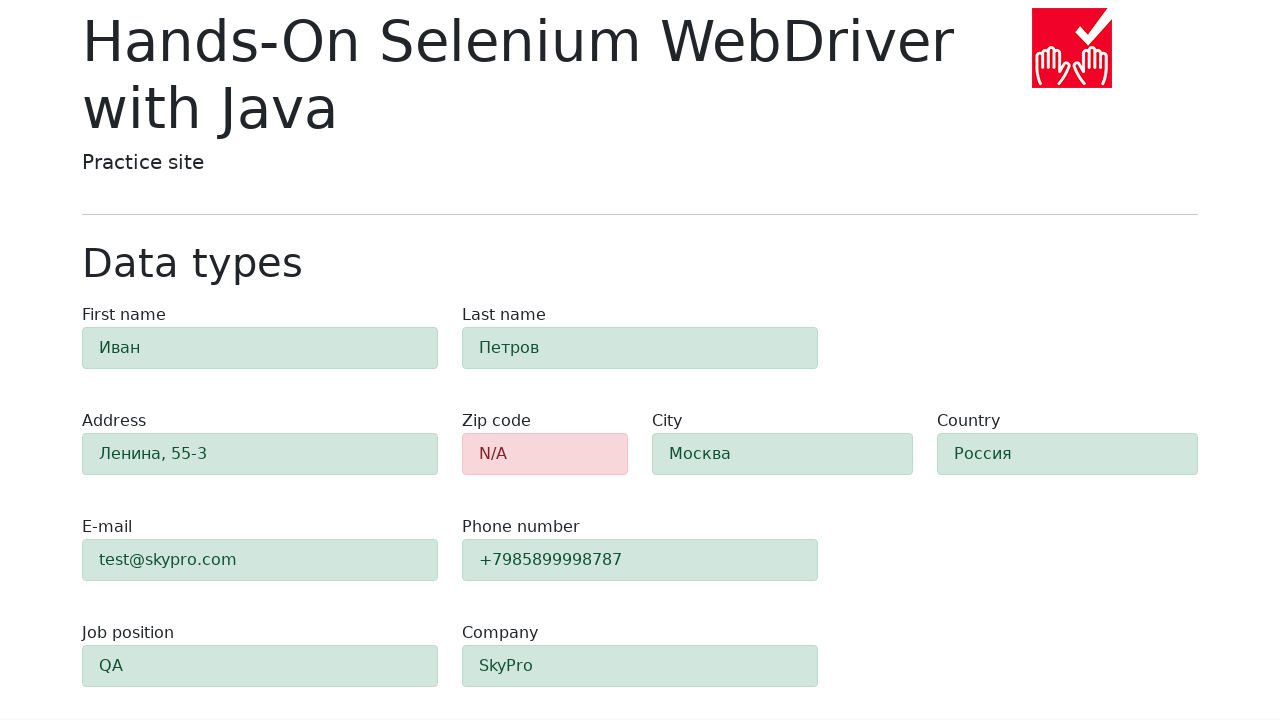

Retrieved e-mail field class attribute
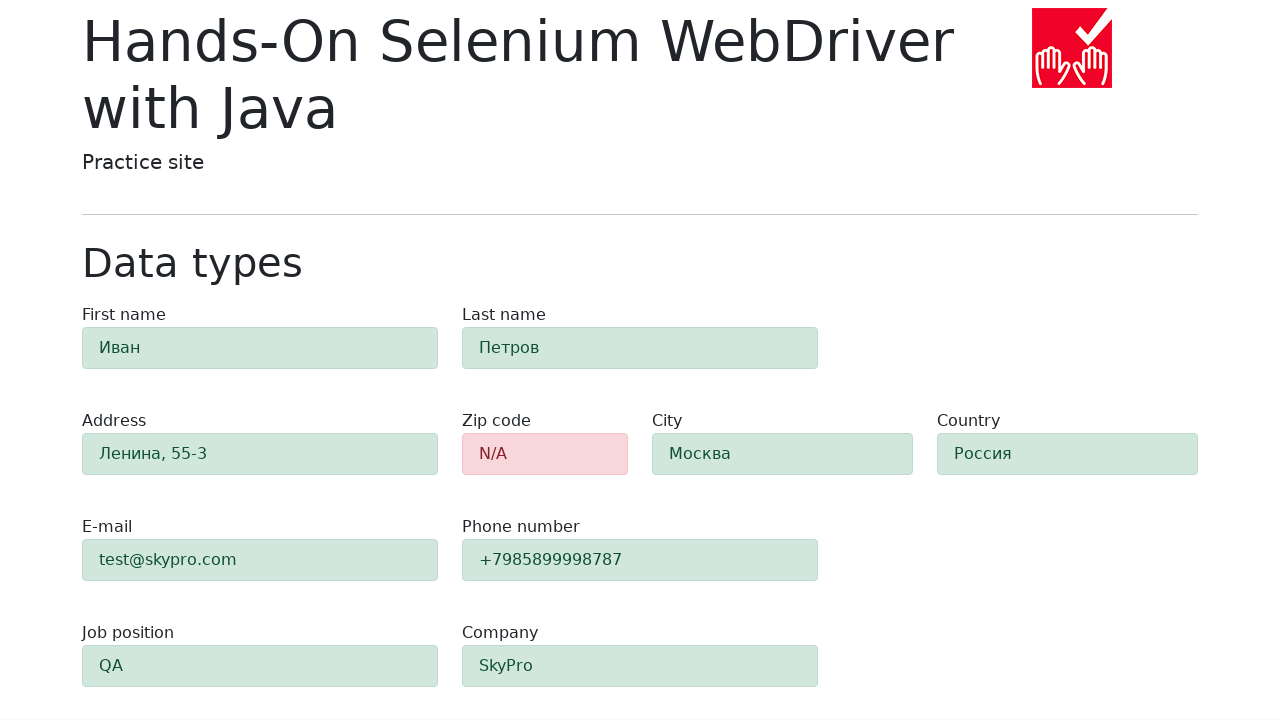

Verified e-mail field is highlighted green (success class present)
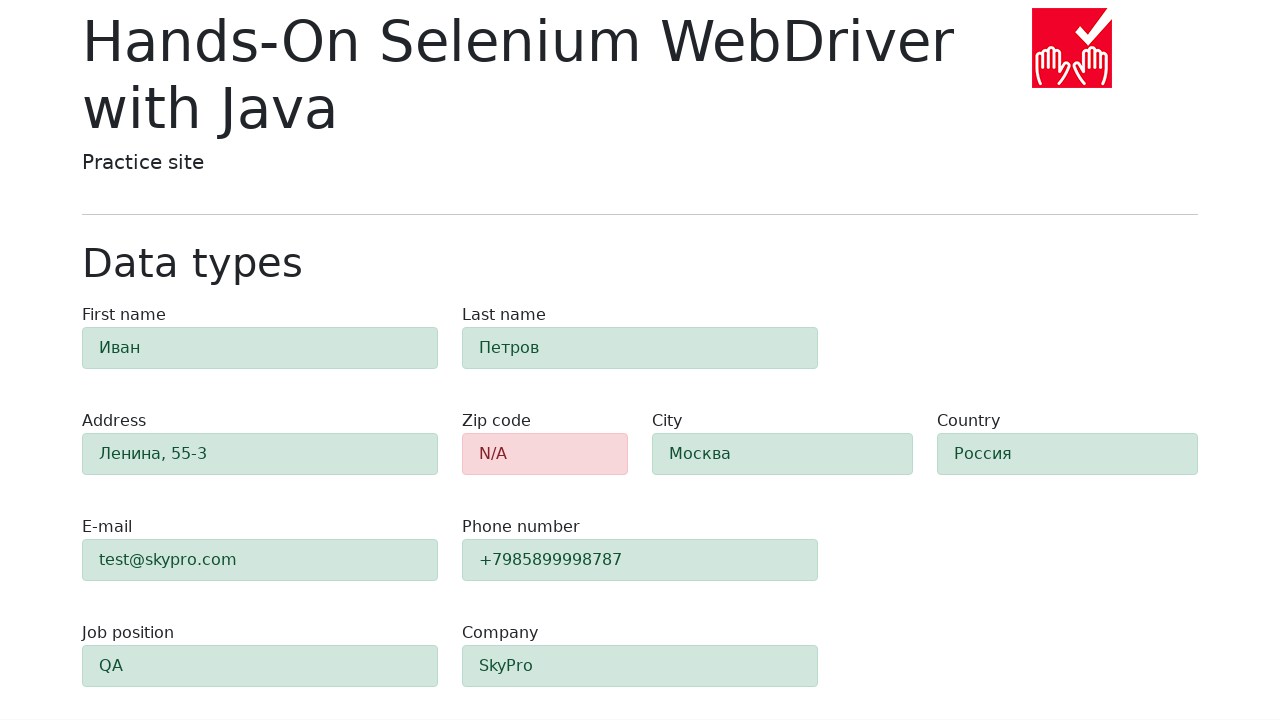

Retrieved phone field class attribute
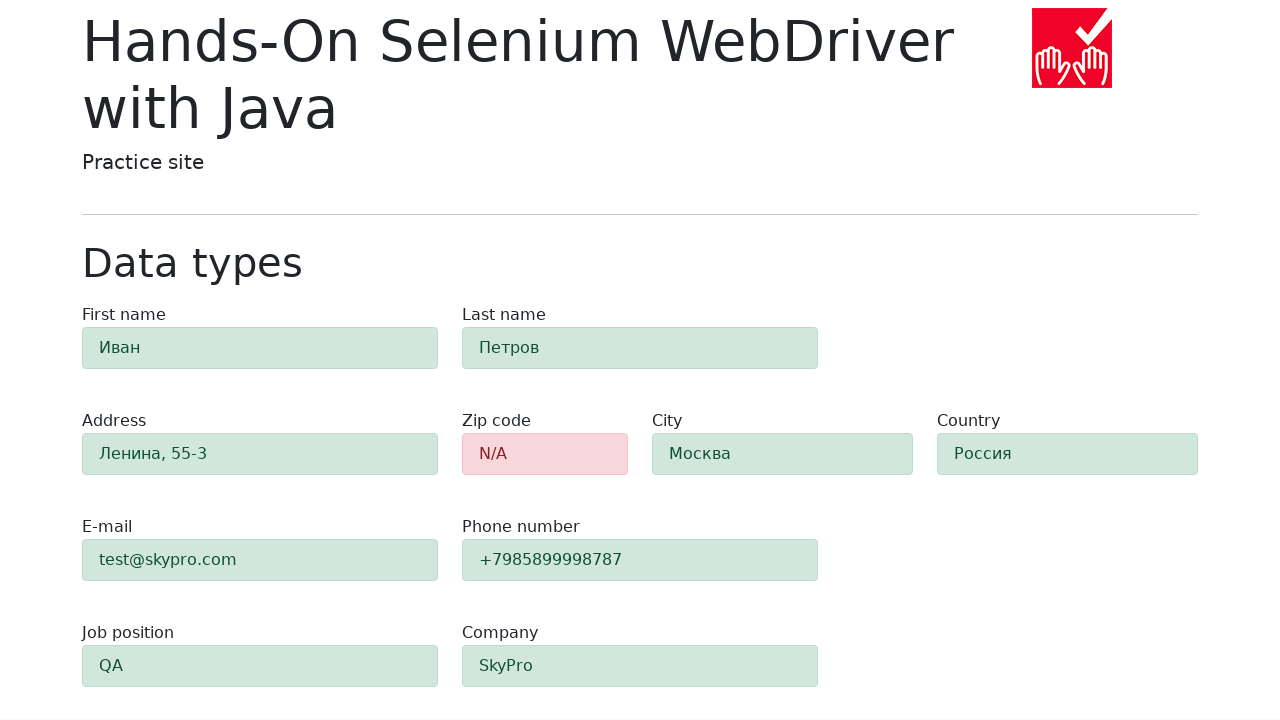

Verified phone field is highlighted green (success class present)
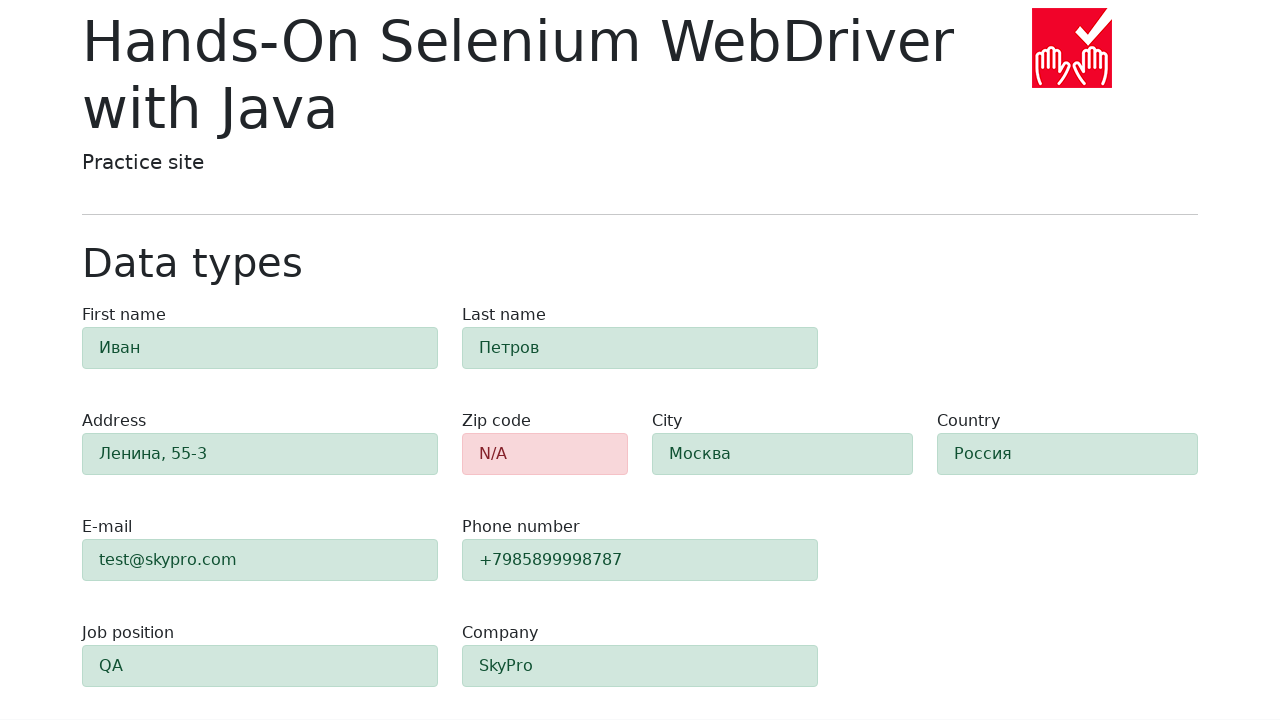

Retrieved city field class attribute
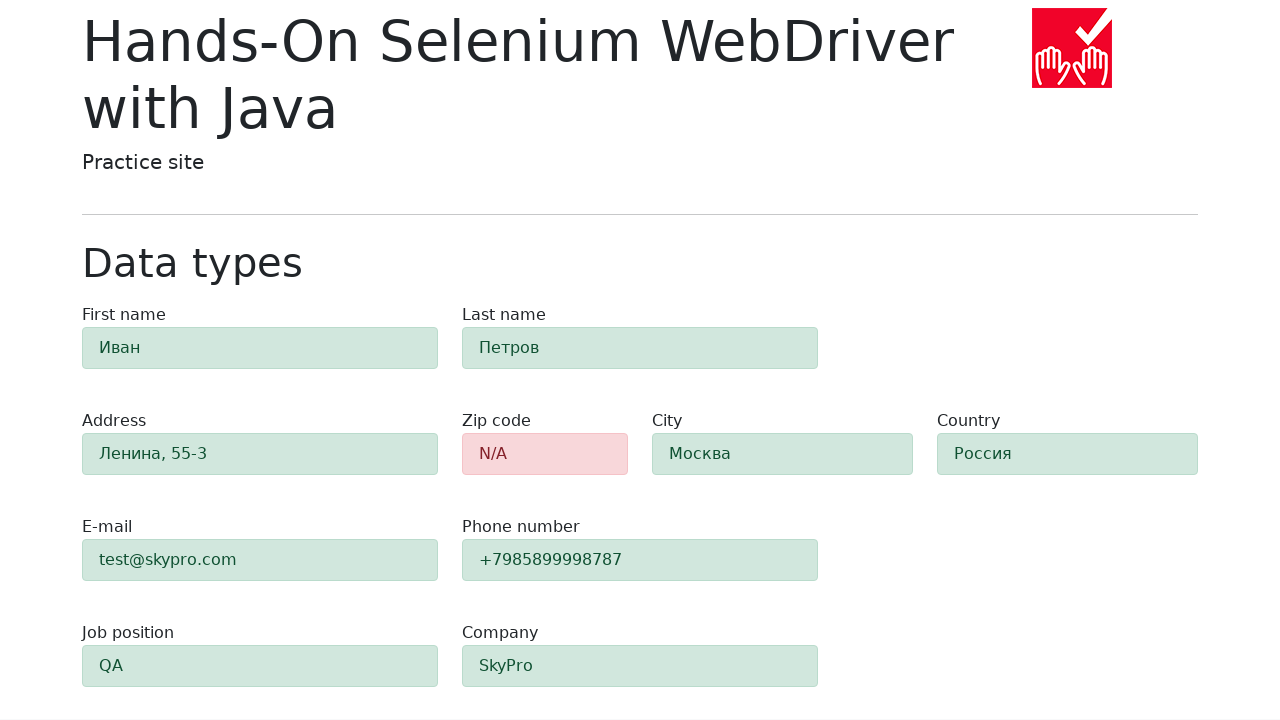

Verified city field is highlighted green (success class present)
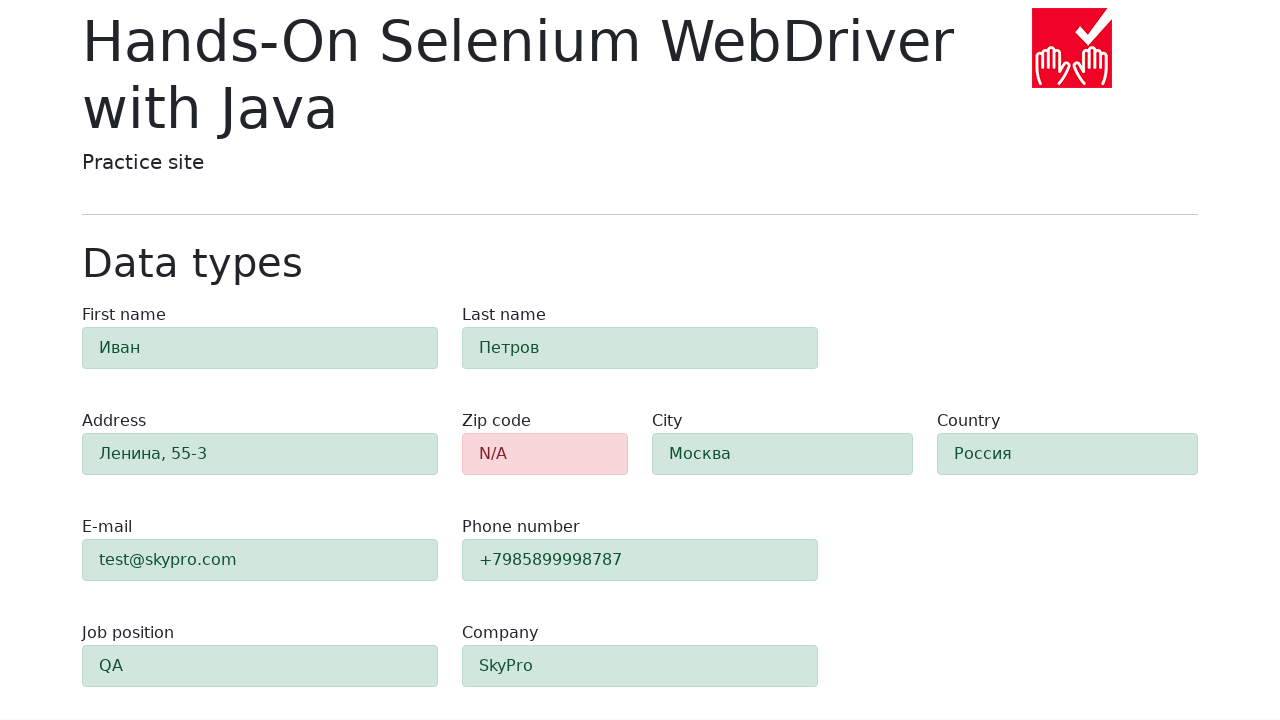

Retrieved country field class attribute
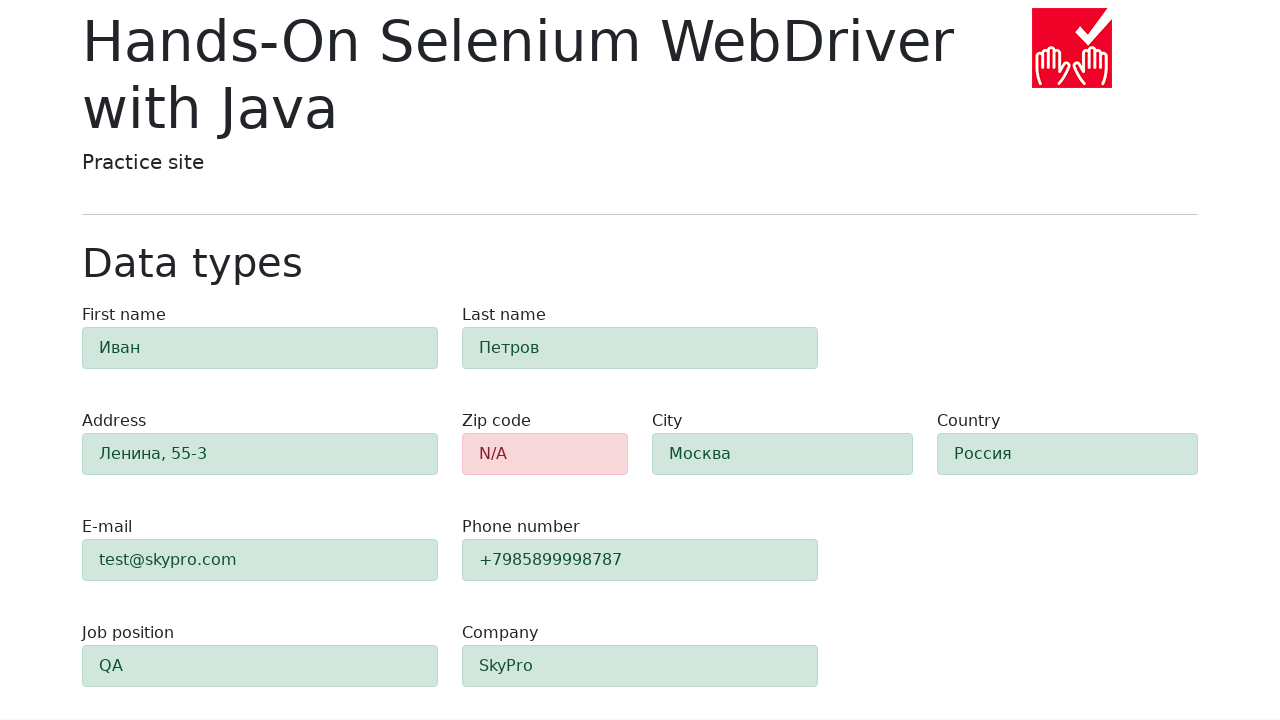

Verified country field is highlighted green (success class present)
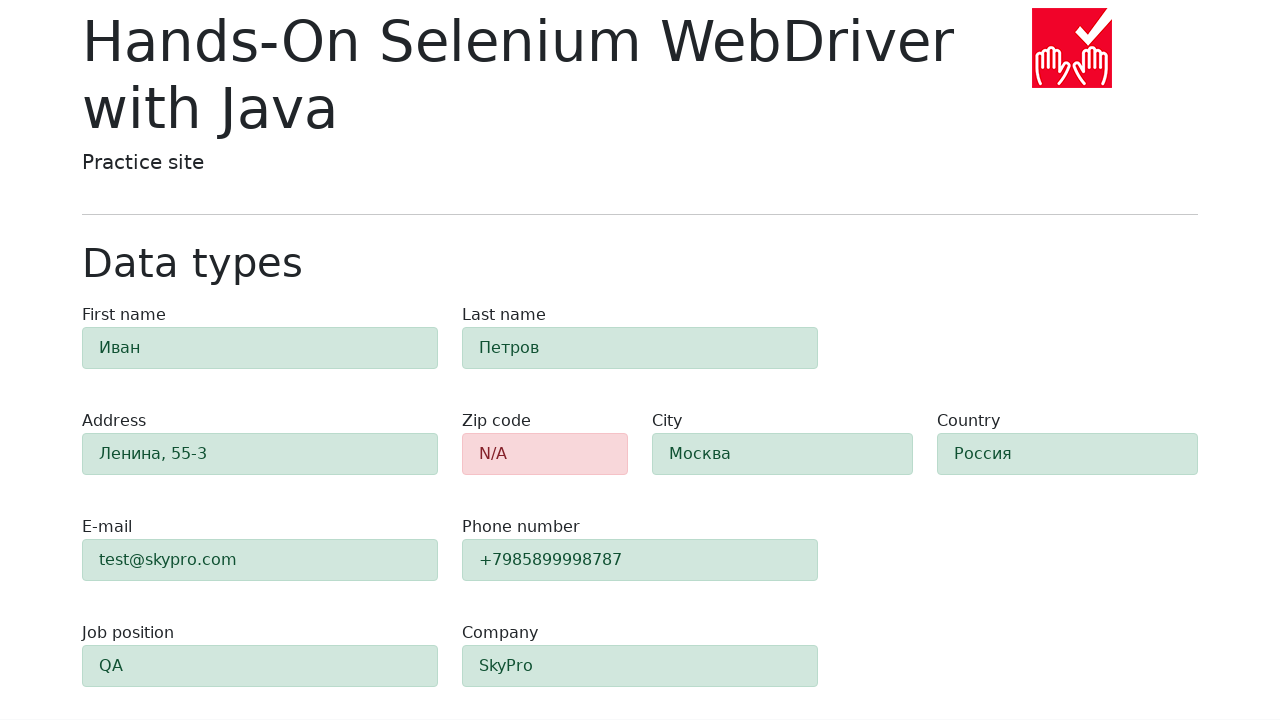

Retrieved job-position field class attribute
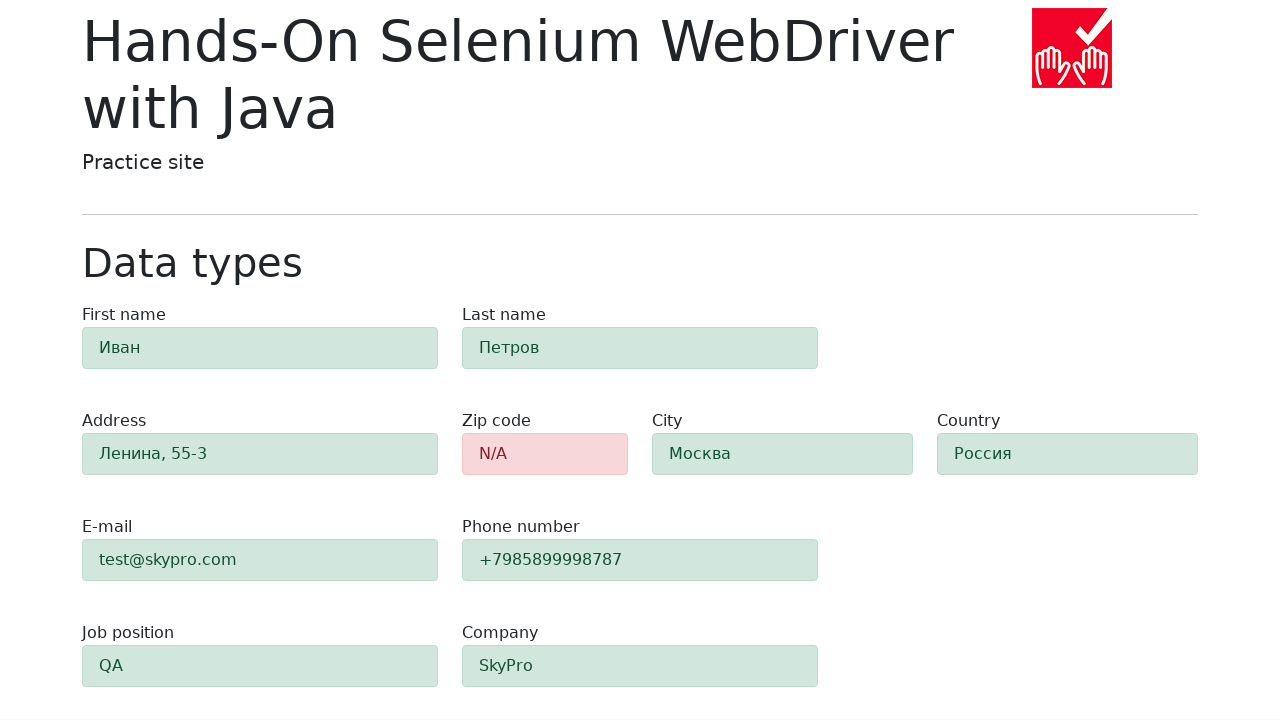

Verified job-position field is highlighted green (success class present)
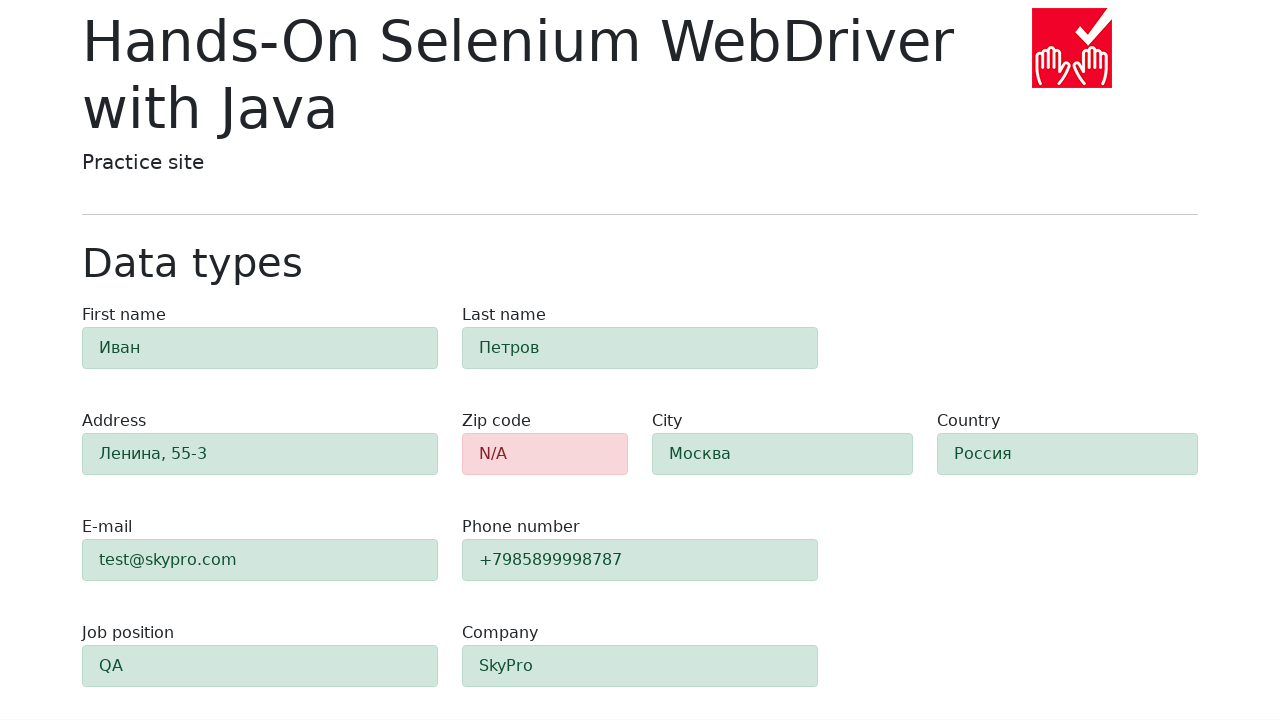

Retrieved company field class attribute
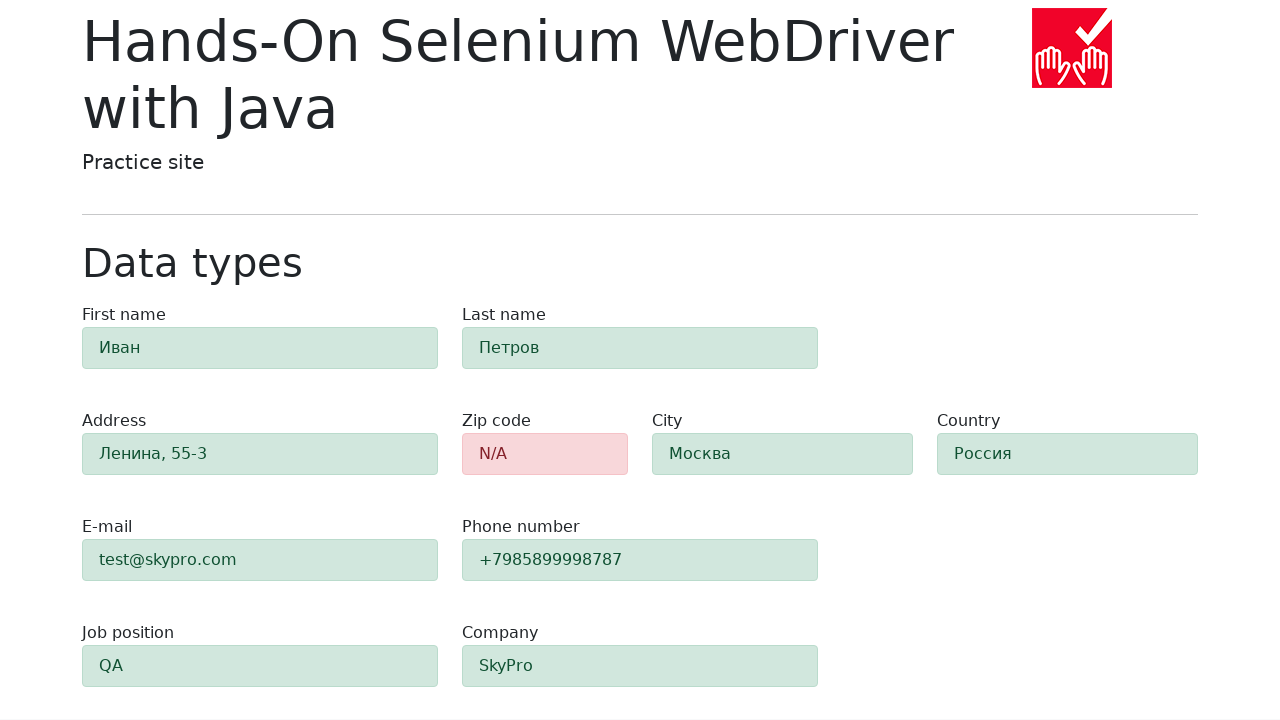

Verified company field is highlighted green (success class present)
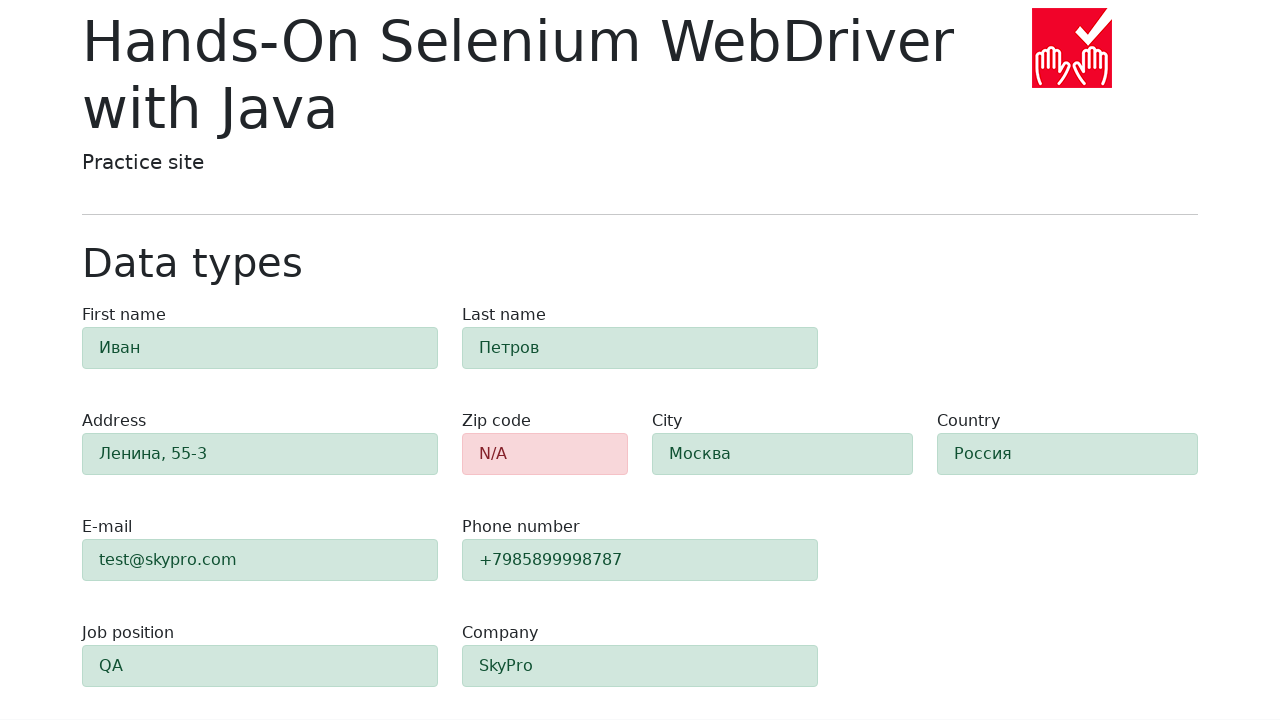

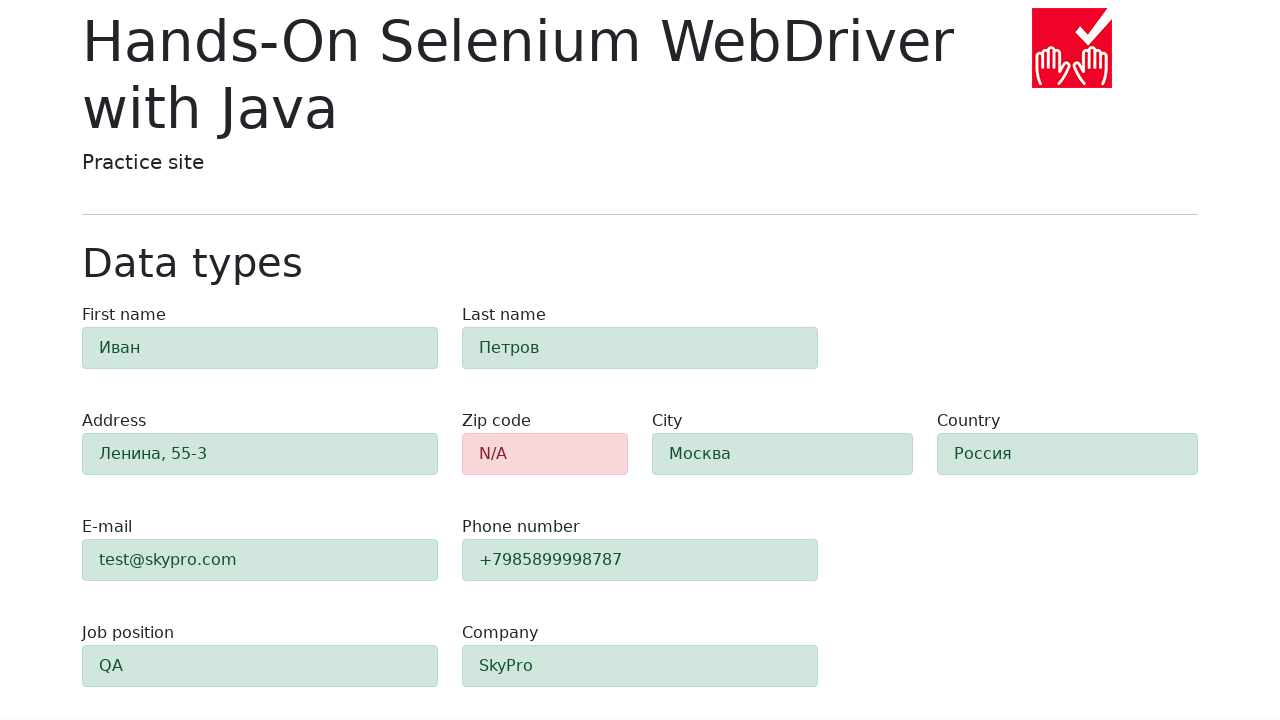